Tests filtering to display only active (uncompleted) todo items

Starting URL: https://demo.playwright.dev/todomvc

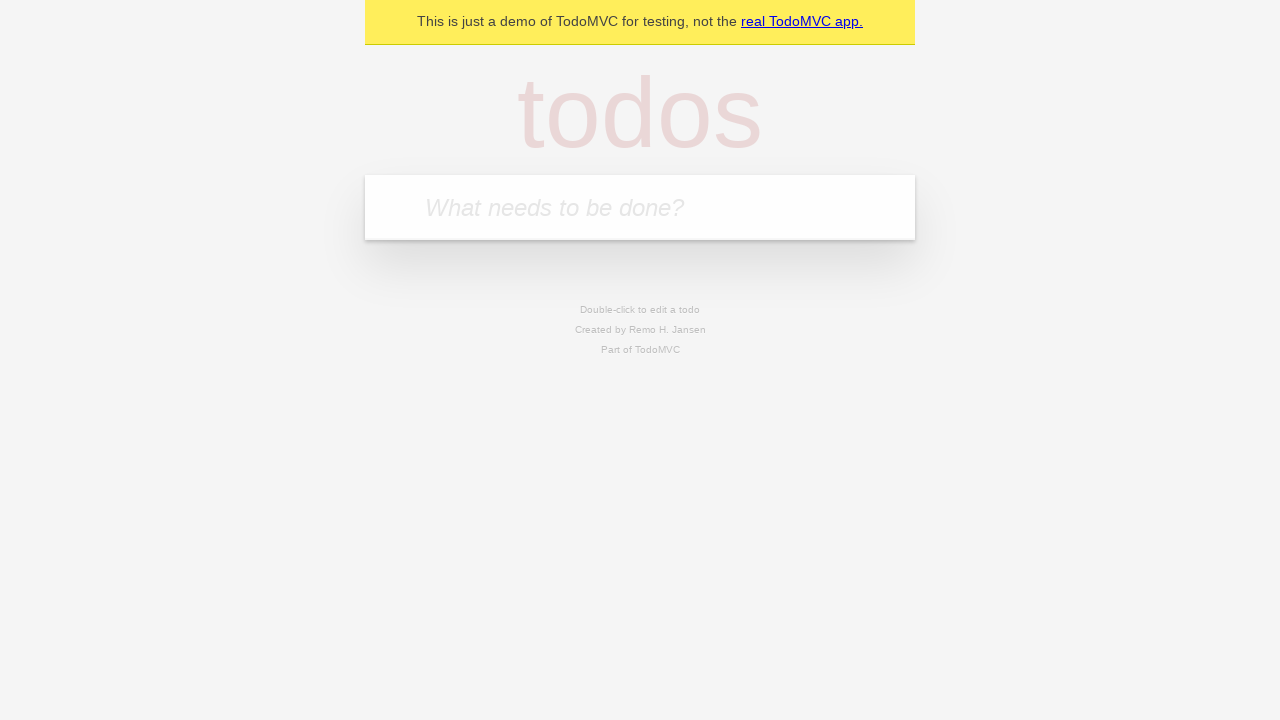

Filled first todo item: 'buy some cheese' on internal:attr=[placeholder="What needs to be done?"i]
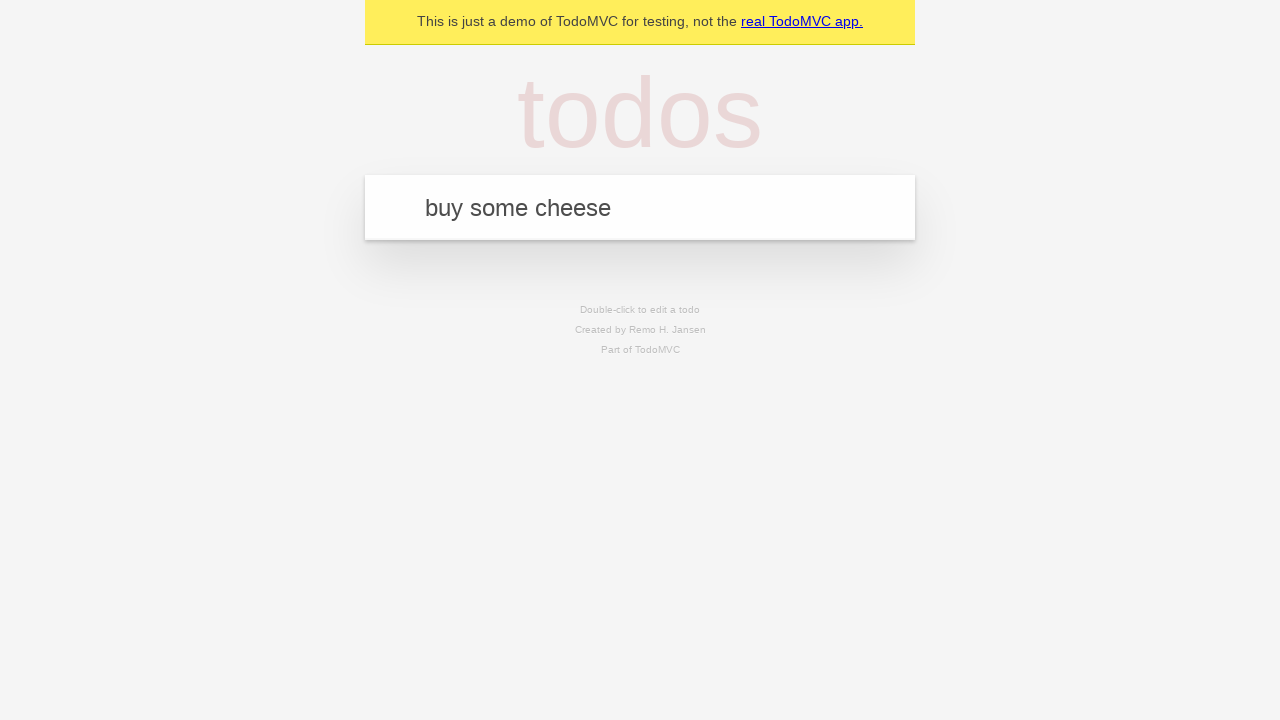

Pressed Enter to add first todo on internal:attr=[placeholder="What needs to be done?"i]
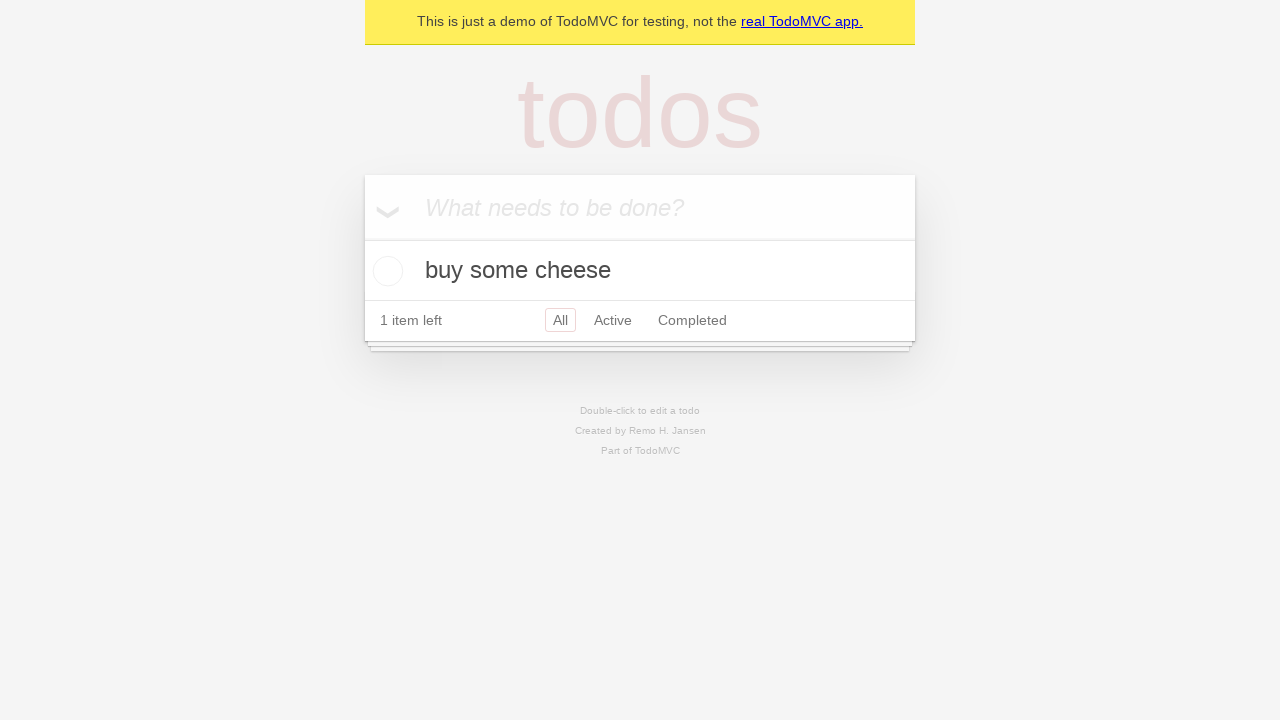

Filled second todo item: 'feed the cat' on internal:attr=[placeholder="What needs to be done?"i]
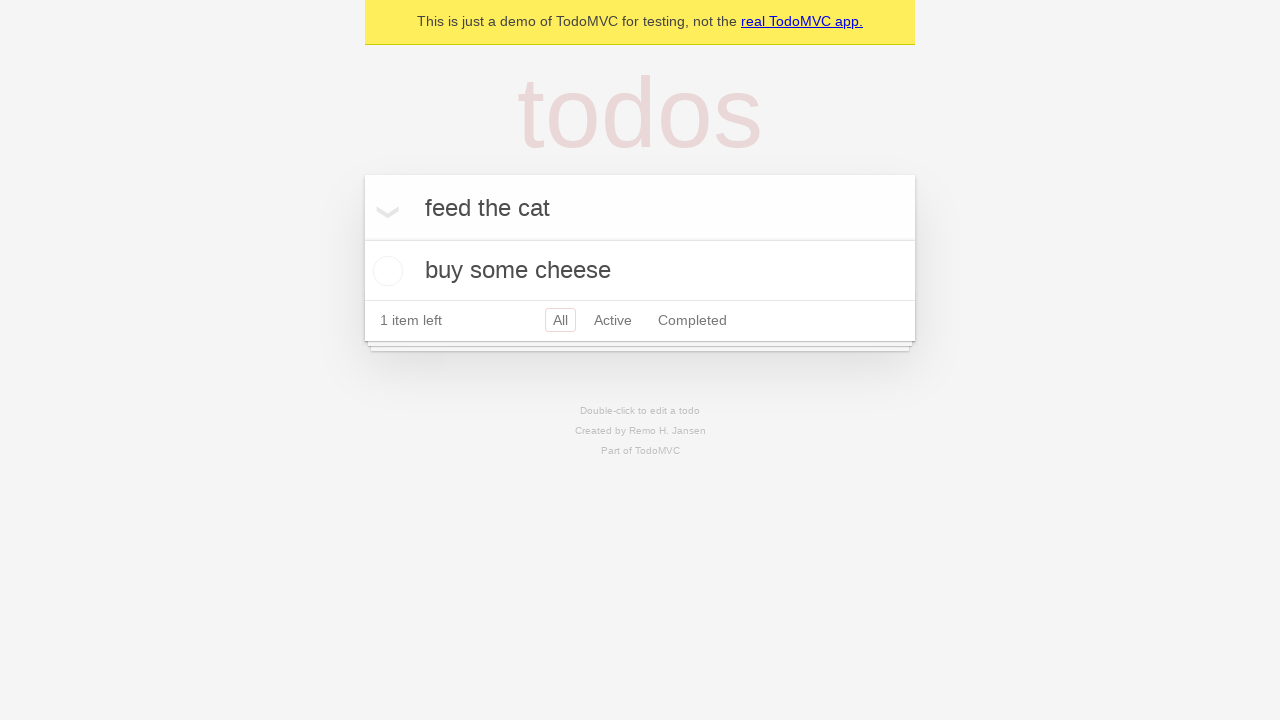

Pressed Enter to add second todo on internal:attr=[placeholder="What needs to be done?"i]
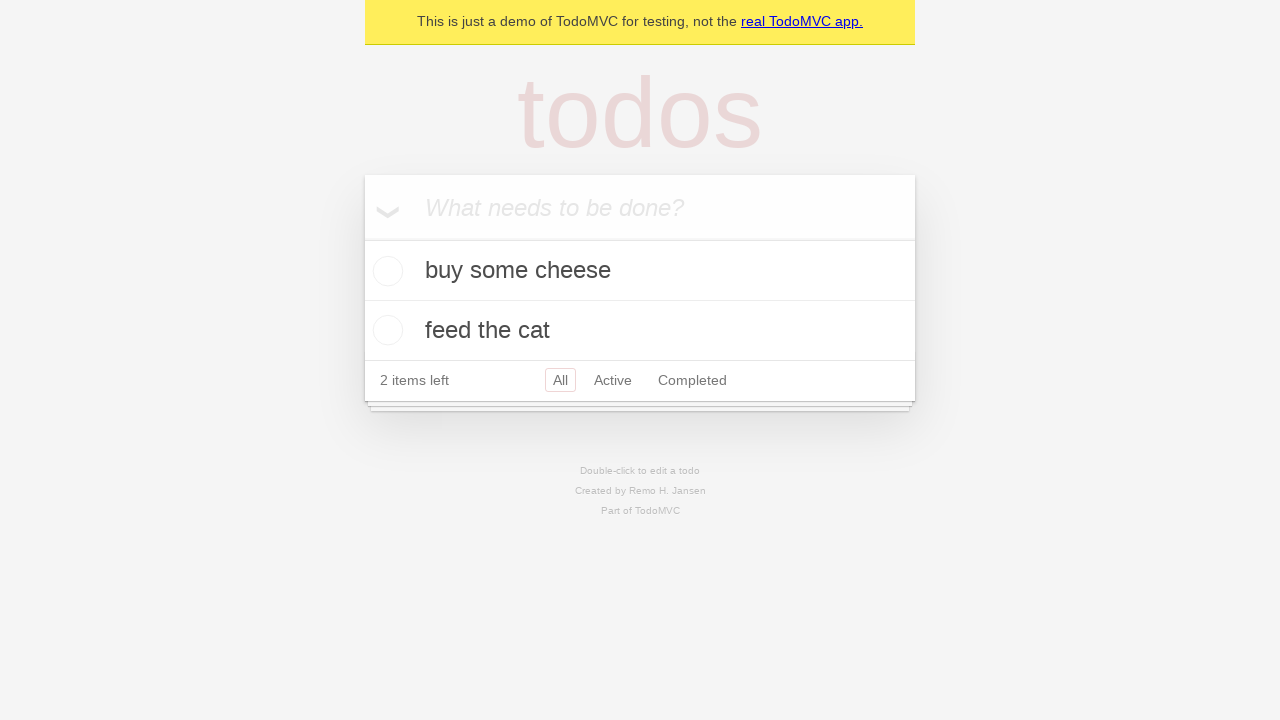

Filled third todo item: 'book a doctors appointment' on internal:attr=[placeholder="What needs to be done?"i]
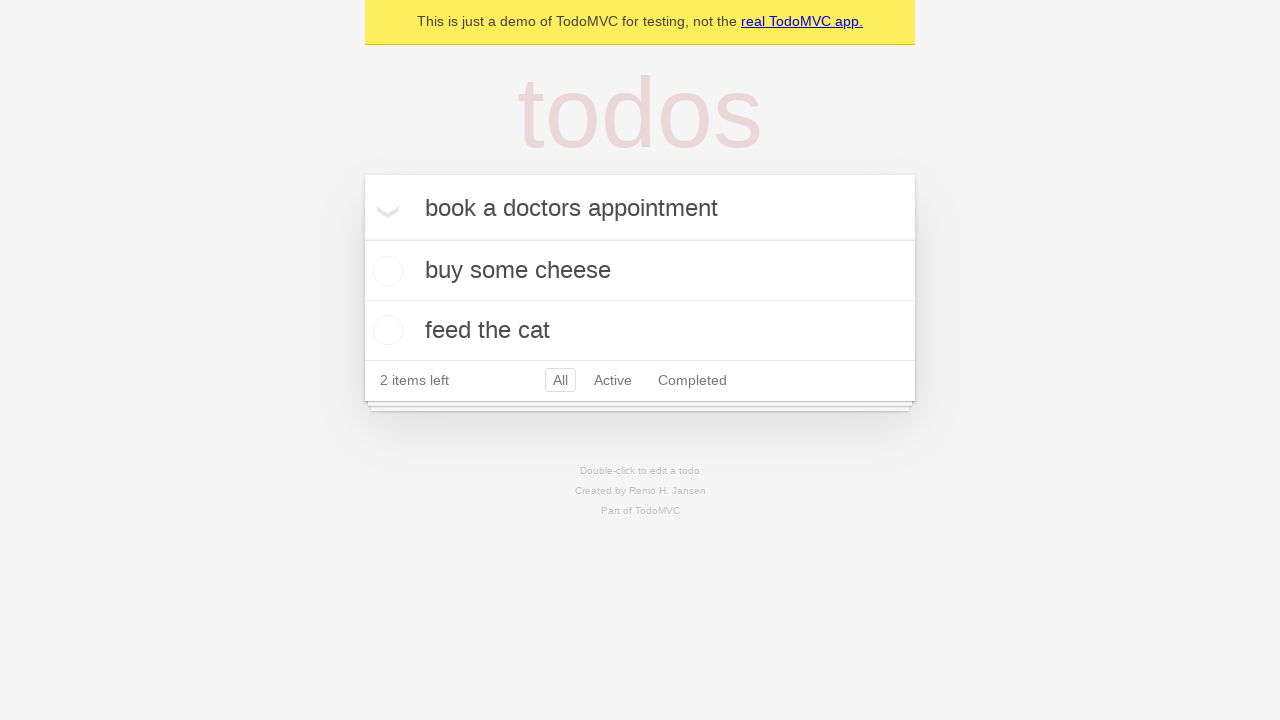

Pressed Enter to add third todo on internal:attr=[placeholder="What needs to be done?"i]
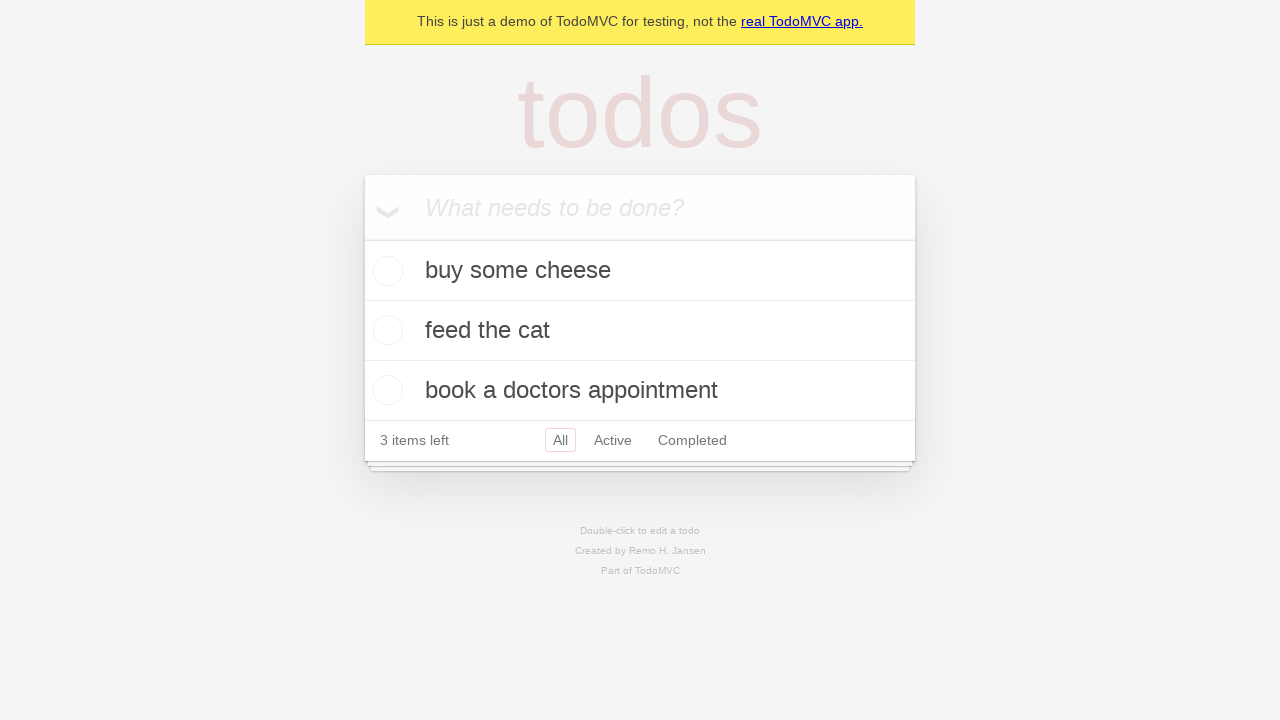

Marked second todo item ('feed the cat') as completed at (385, 330) on internal:testid=[data-testid="todo-item"s] >> nth=1 >> internal:role=checkbox
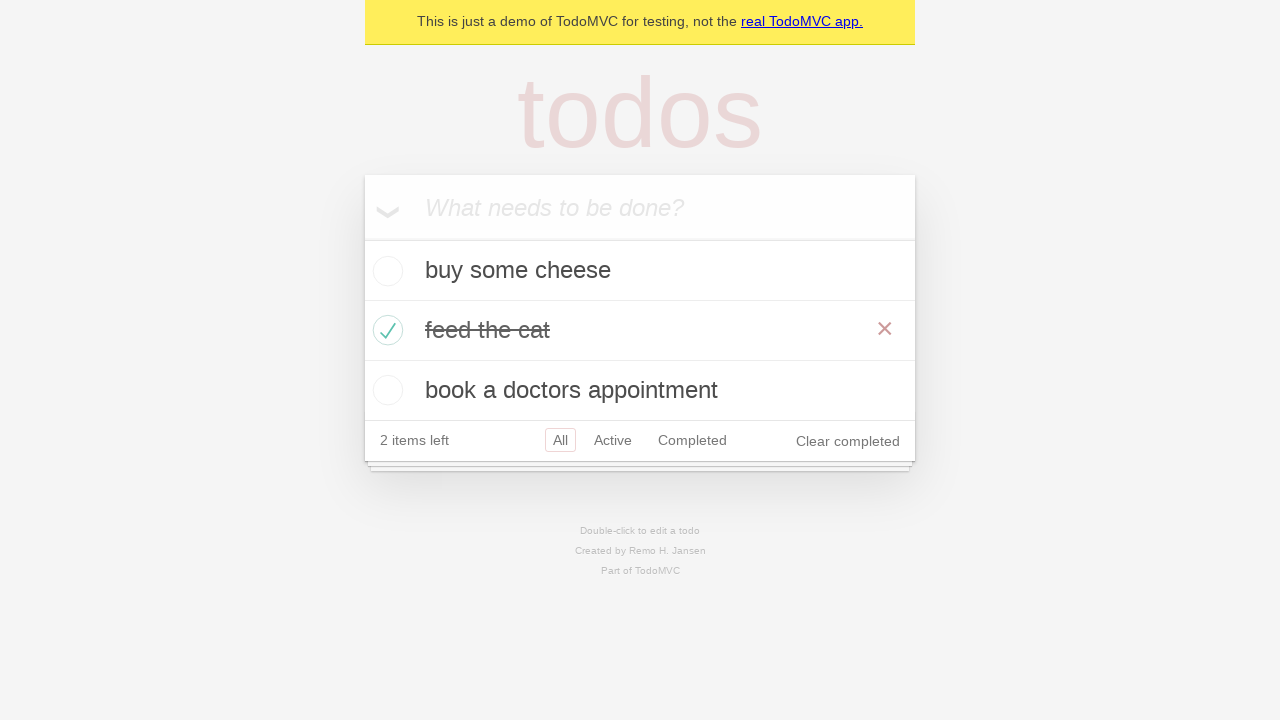

Clicked Active filter to display only uncompleted todo items at (613, 440) on internal:role=link[name="Active"i]
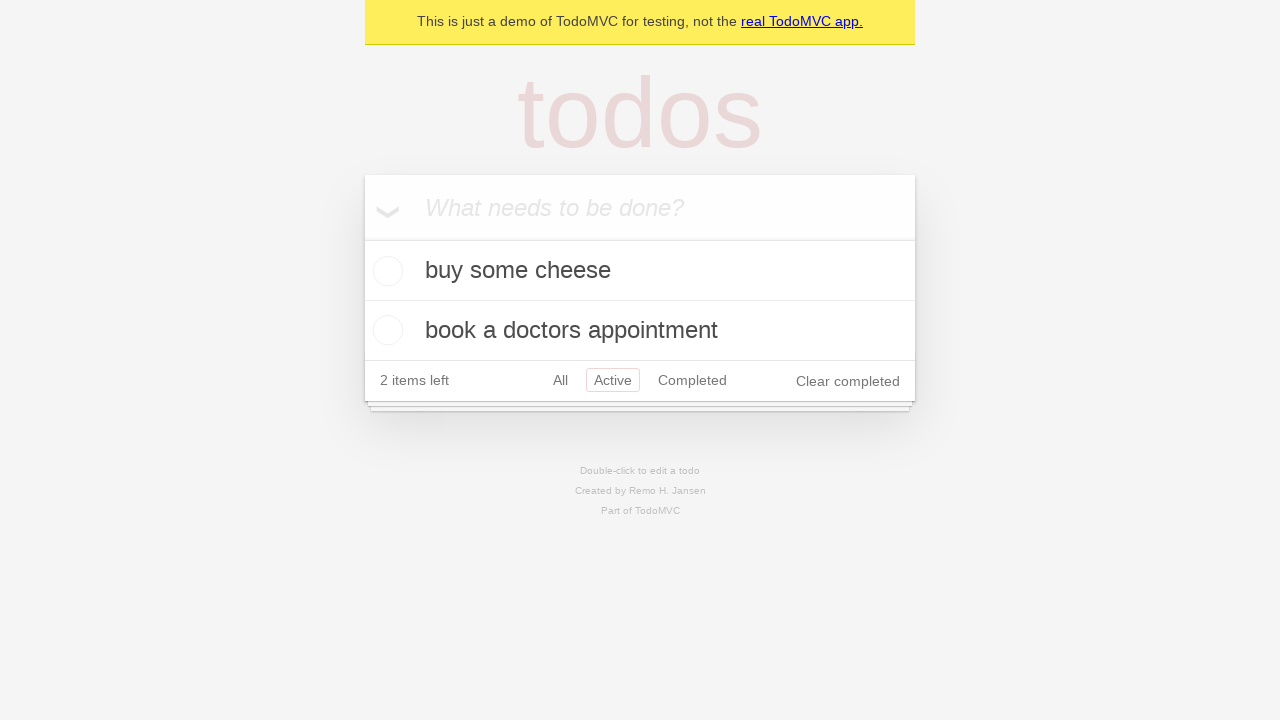

Filtered view loaded with 2 active todo items displayed
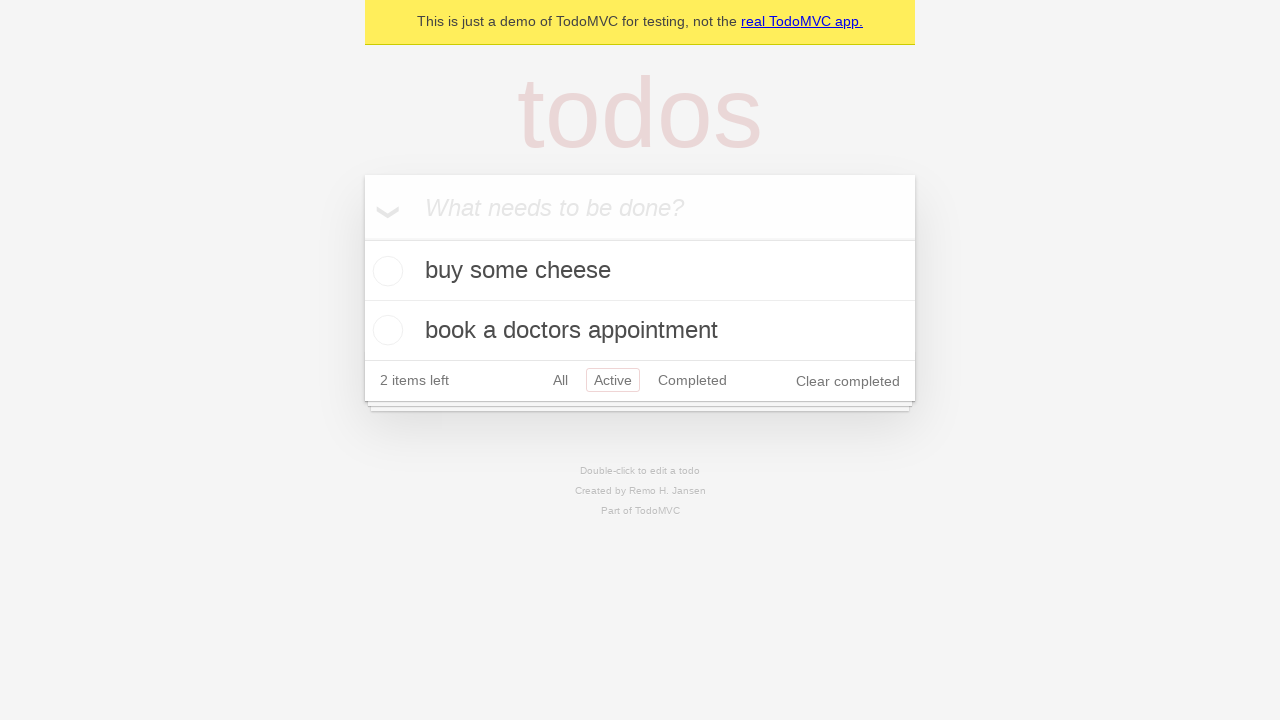

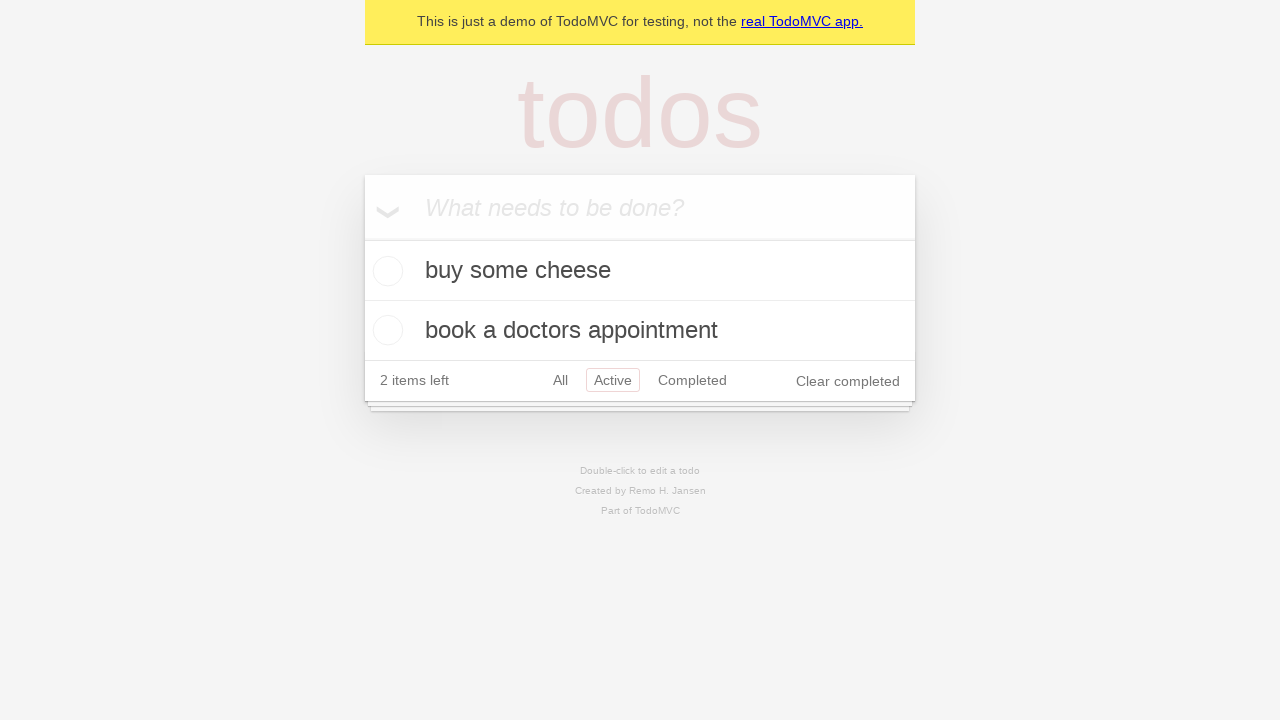